Tests dropdown selection by visible text, selecting Option 2 from the dropdown menu

Starting URL: https://testcenter.techproeducation.com/index.php?page=dropdown

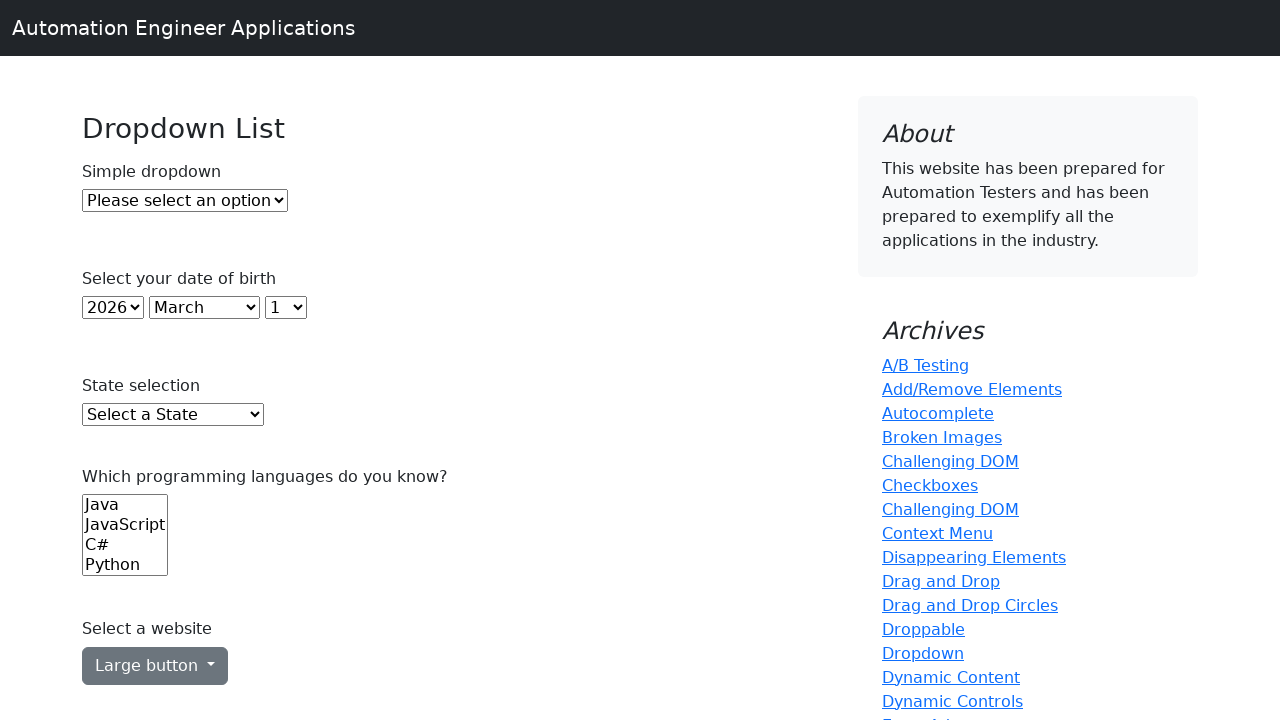

Navigated to dropdown test page
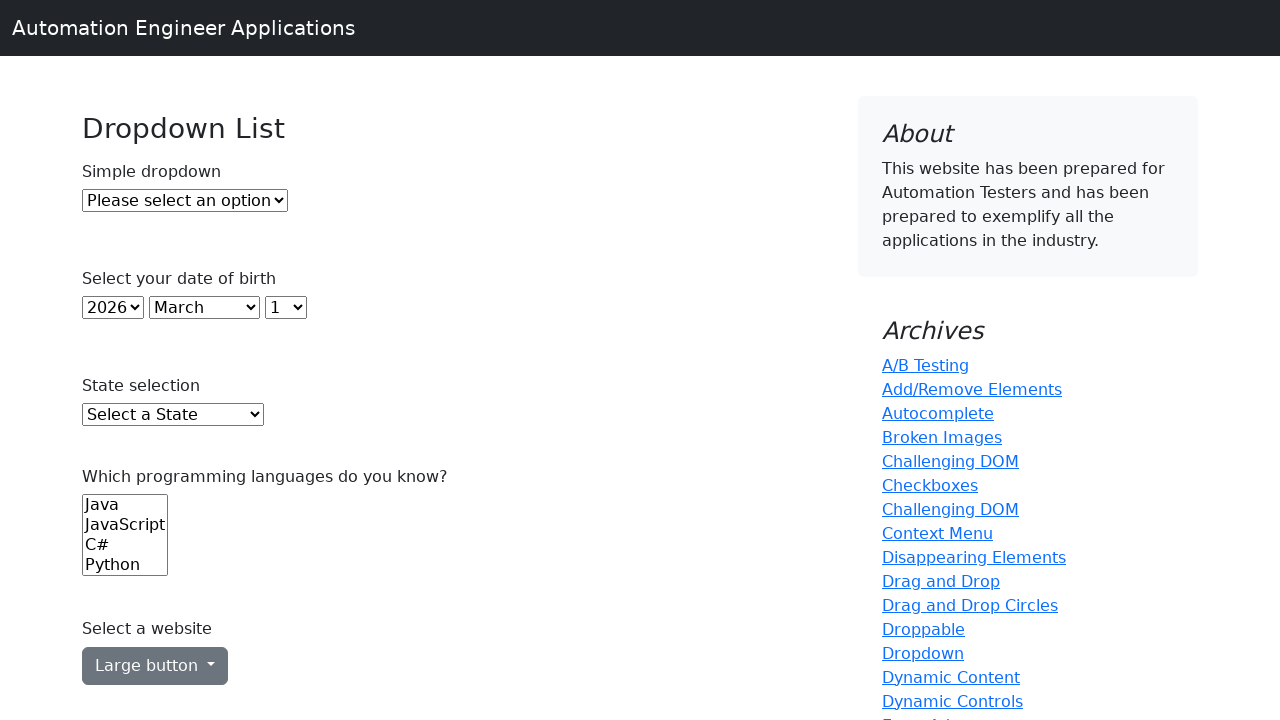

Selected 'Option 2' from dropdown menu by visible text on #dropdown
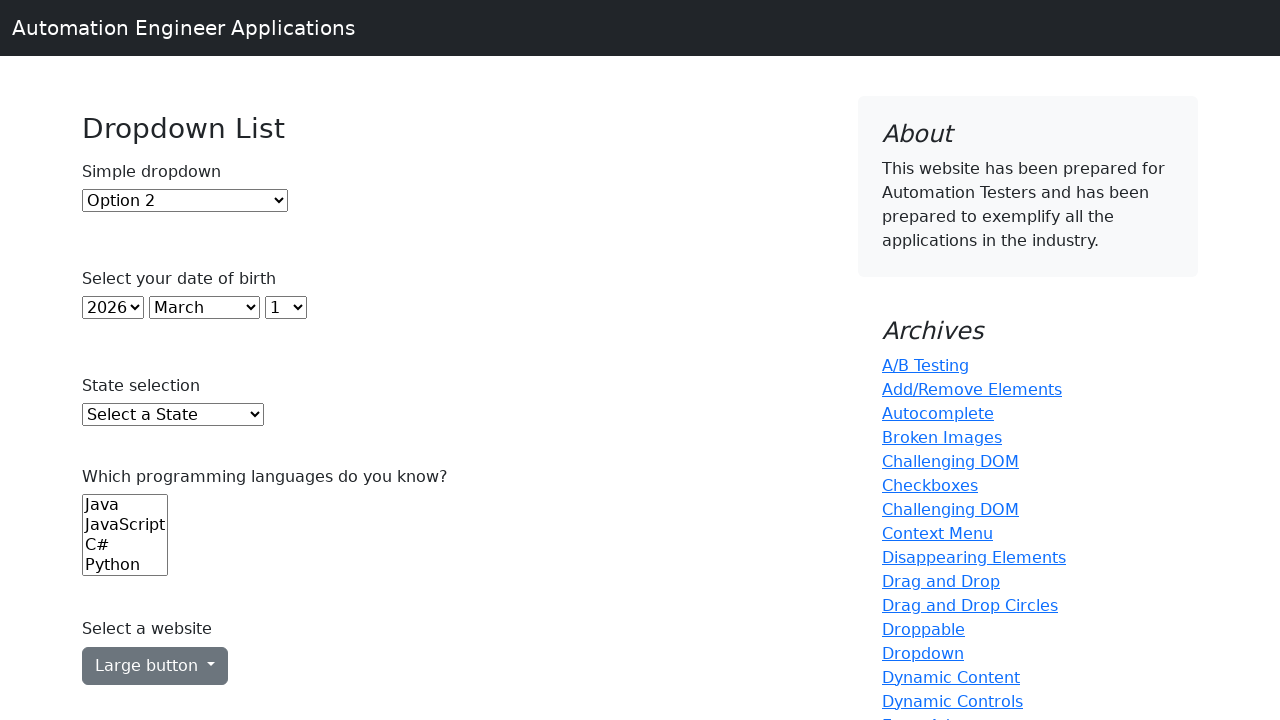

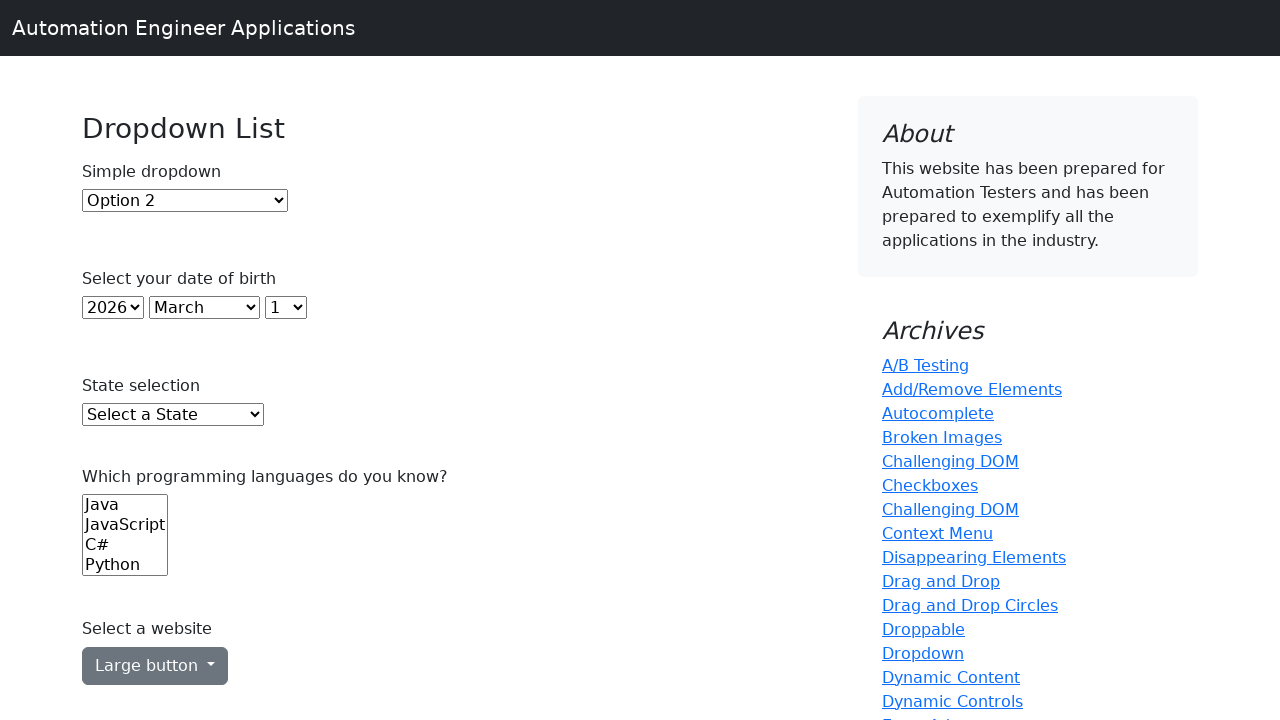